Tests clicking on a button link and verifying the position button is visible

Starting URL: https://letcode.in/test

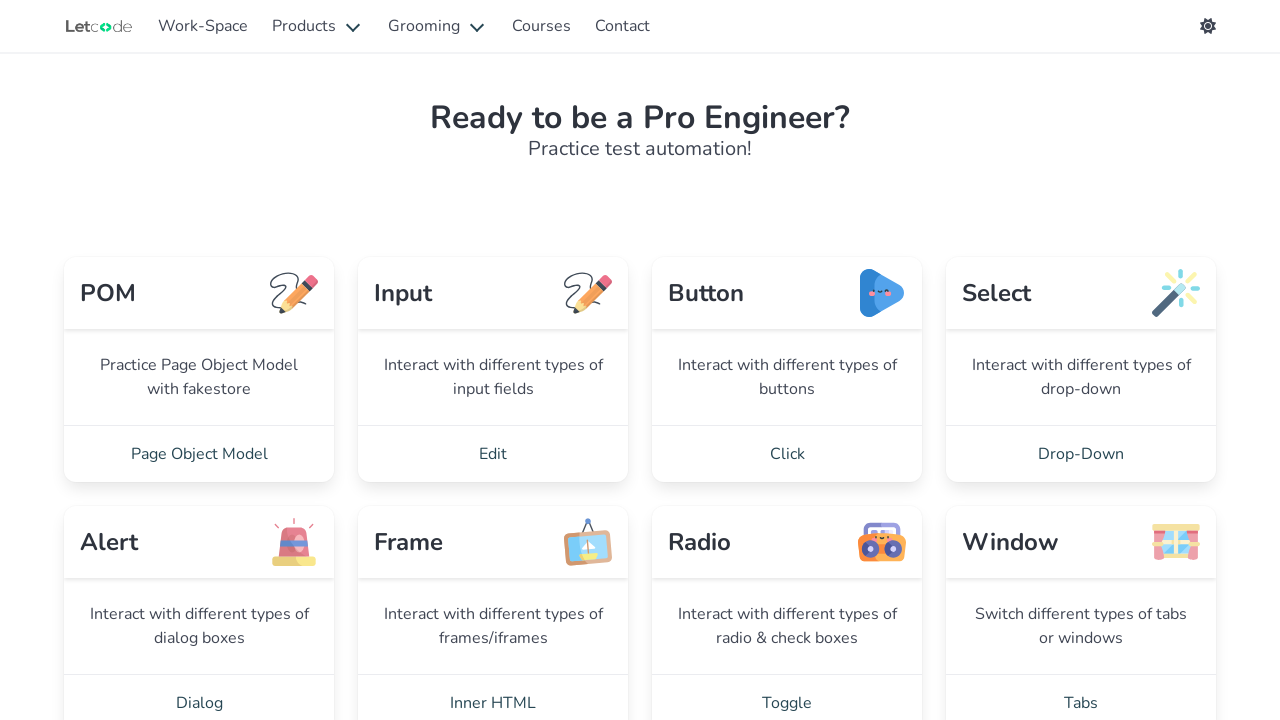

Clicked on 'Click' link to navigate to button page at (787, 454) on internal:role=link[name="Click"i]
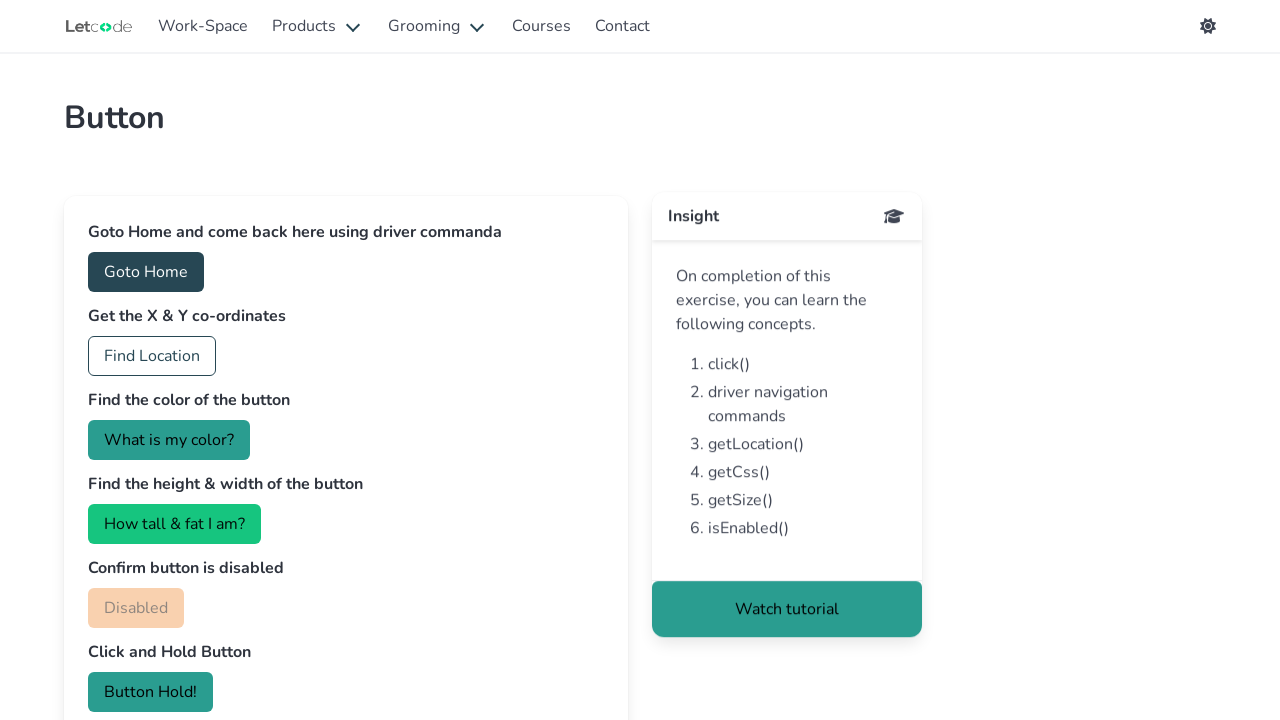

Located the position button element
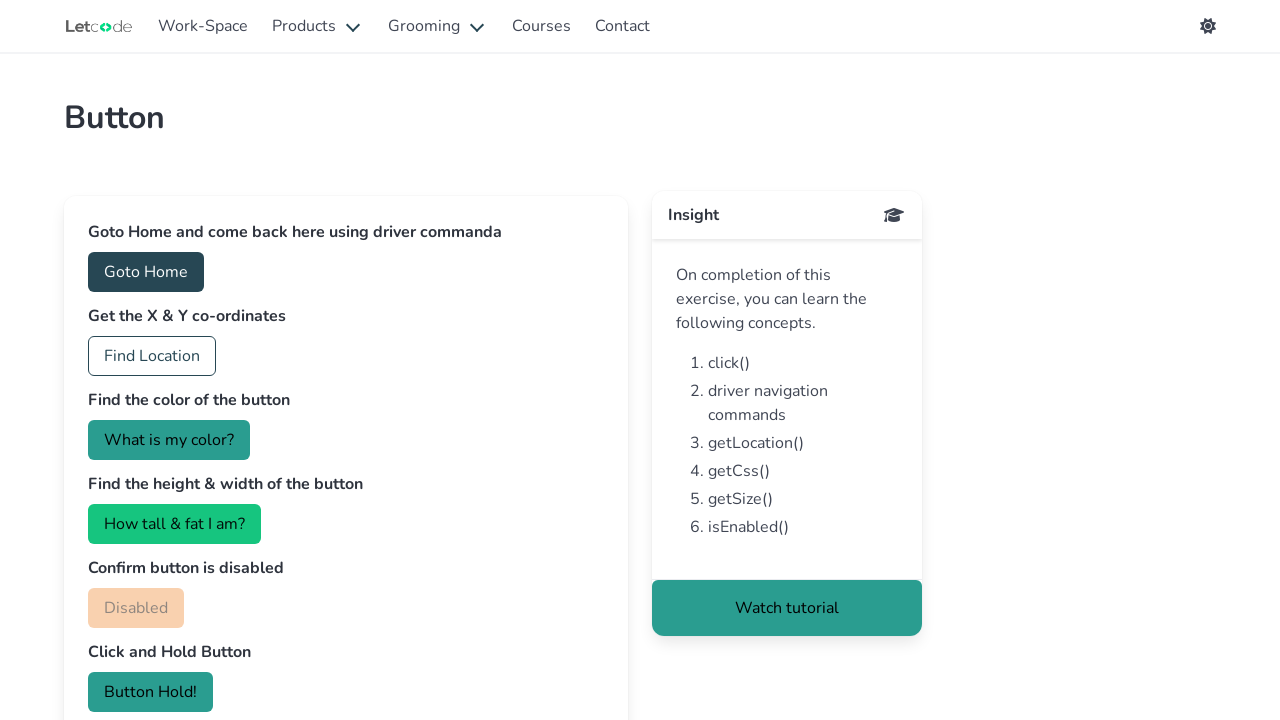

Verified position button is visible
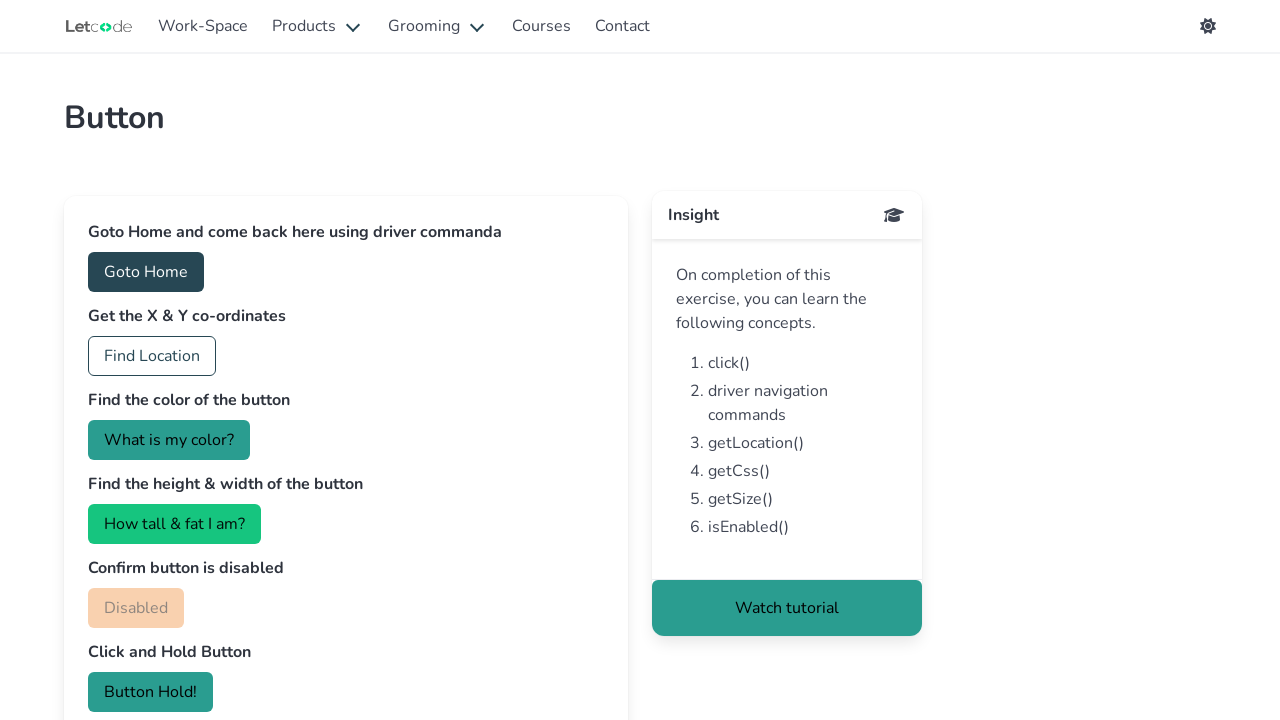

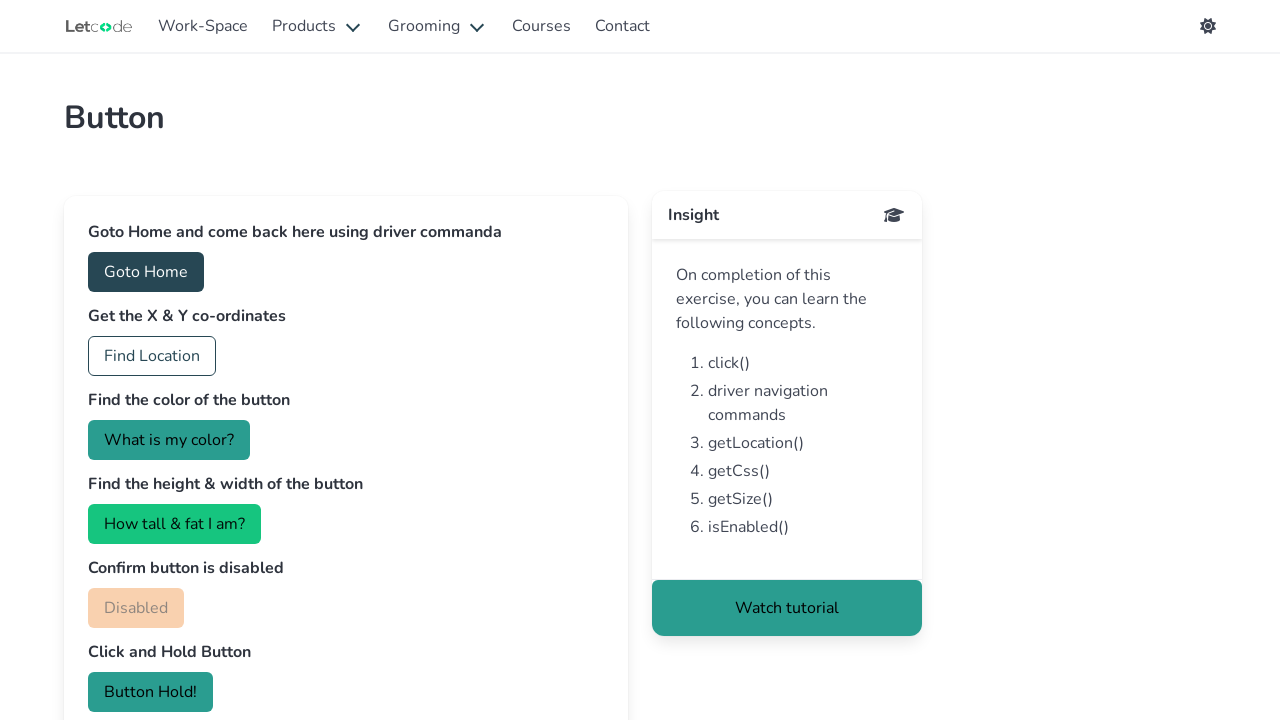